Navigates to the DemoQA automation practice form page and waits for it to load

Starting URL: https://demoqa.com/automation-practice-form

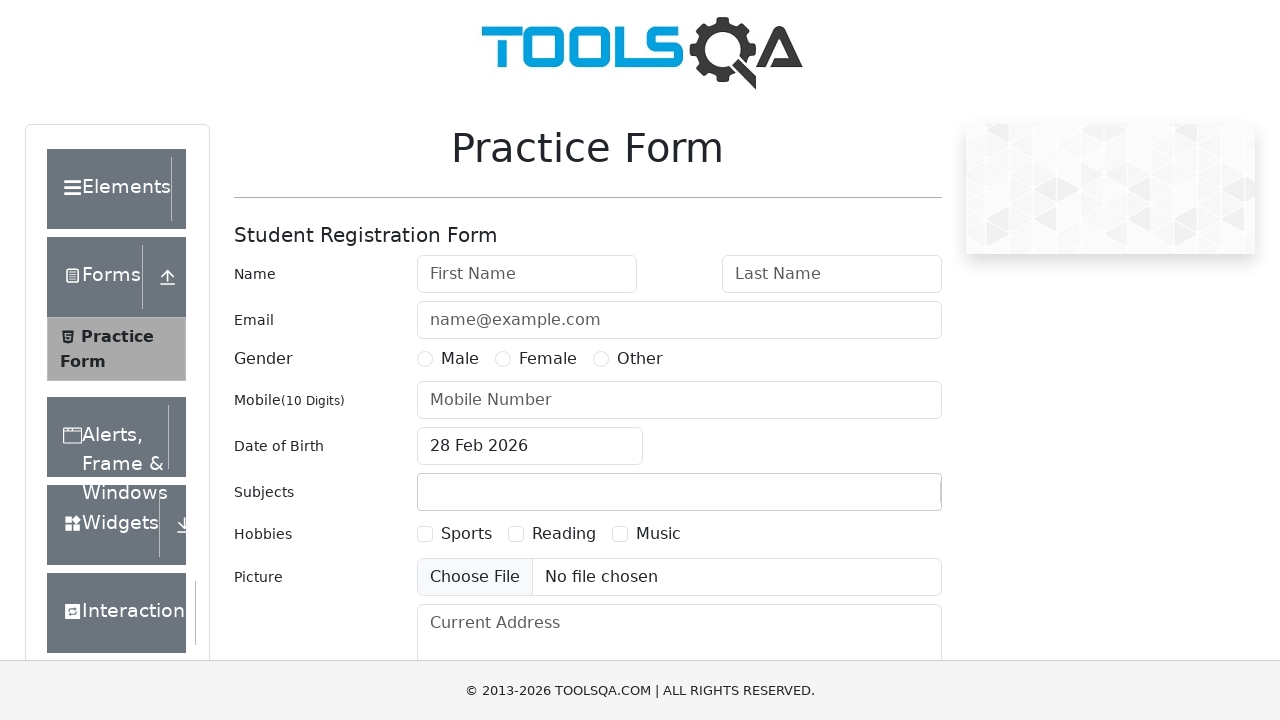

DemoQA automation practice form loaded and form#userForm selector is visible
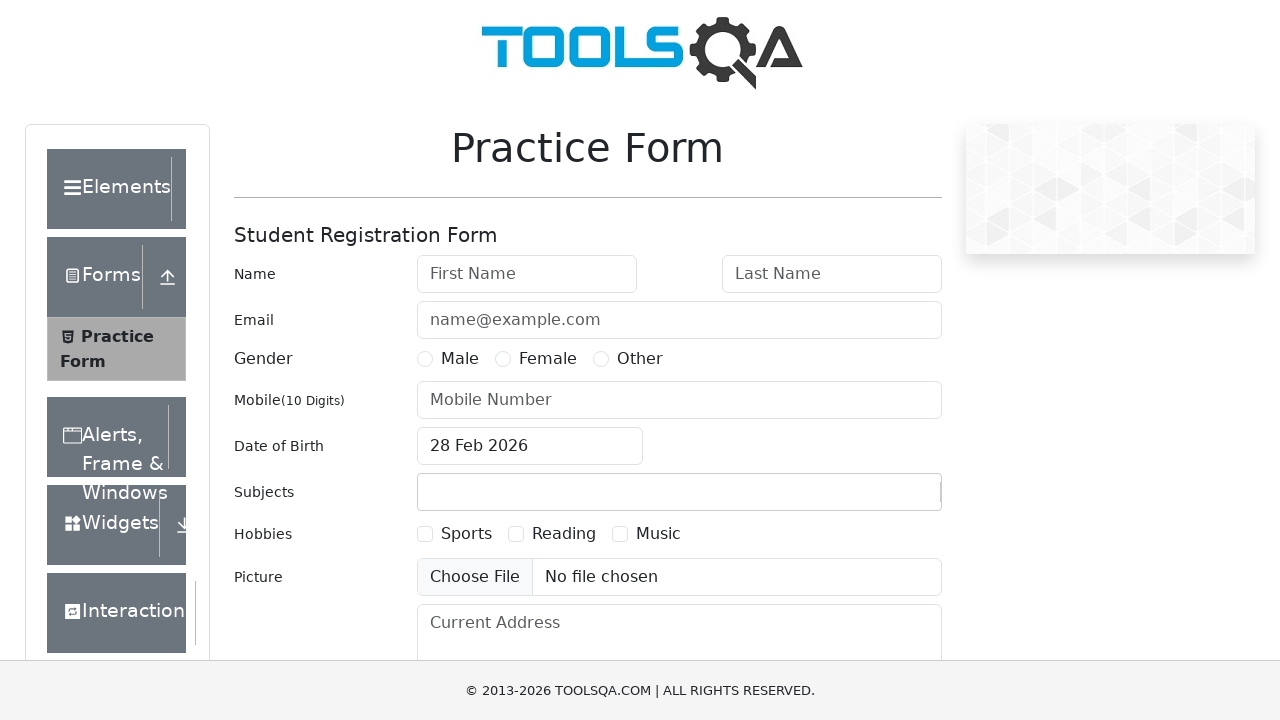

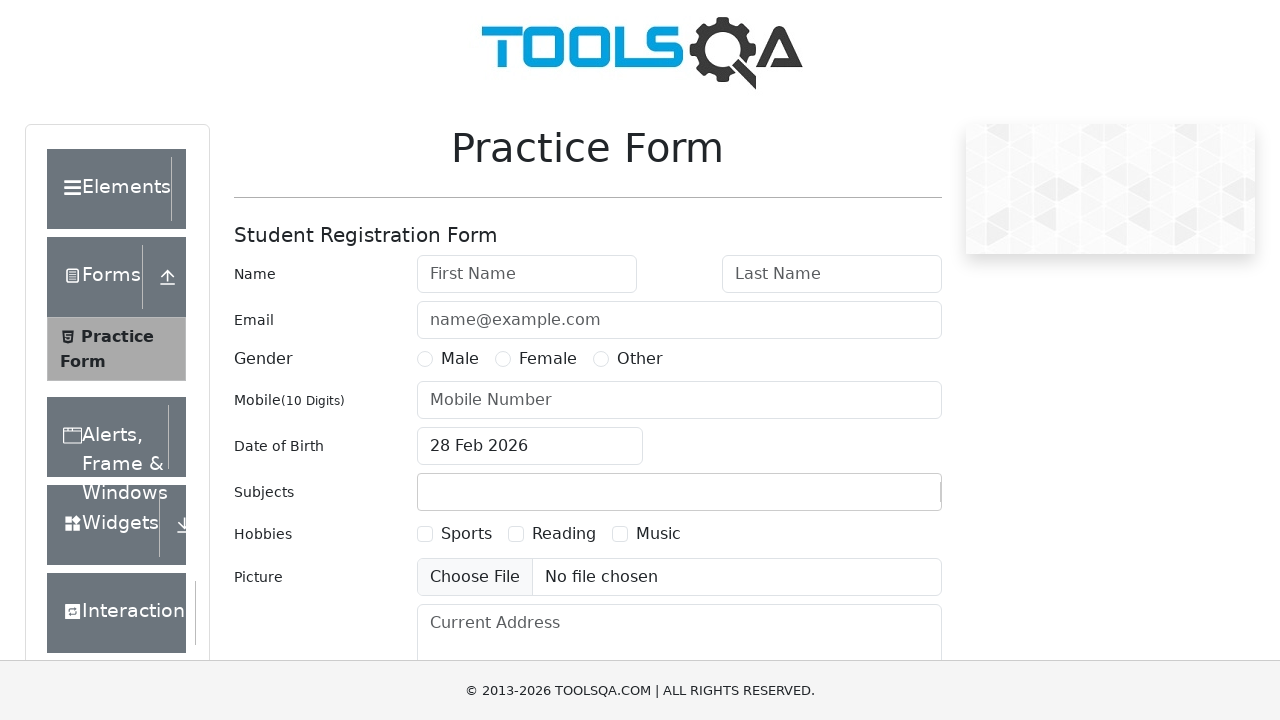